Tests keyboard actions by filling a text field, then using keyboard shortcuts to select all, copy, tab to next field, and paste

Starting URL: https://gotranscript.com/text-compare

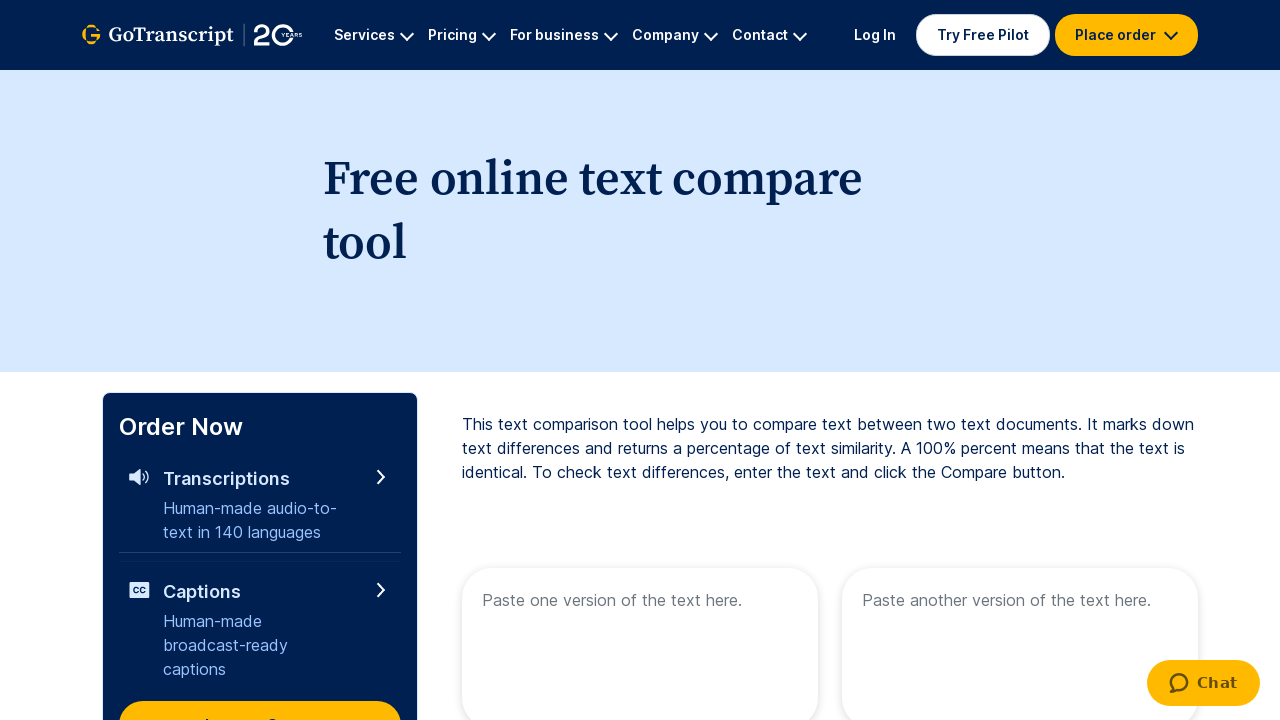

Page loaded - DOM content ready
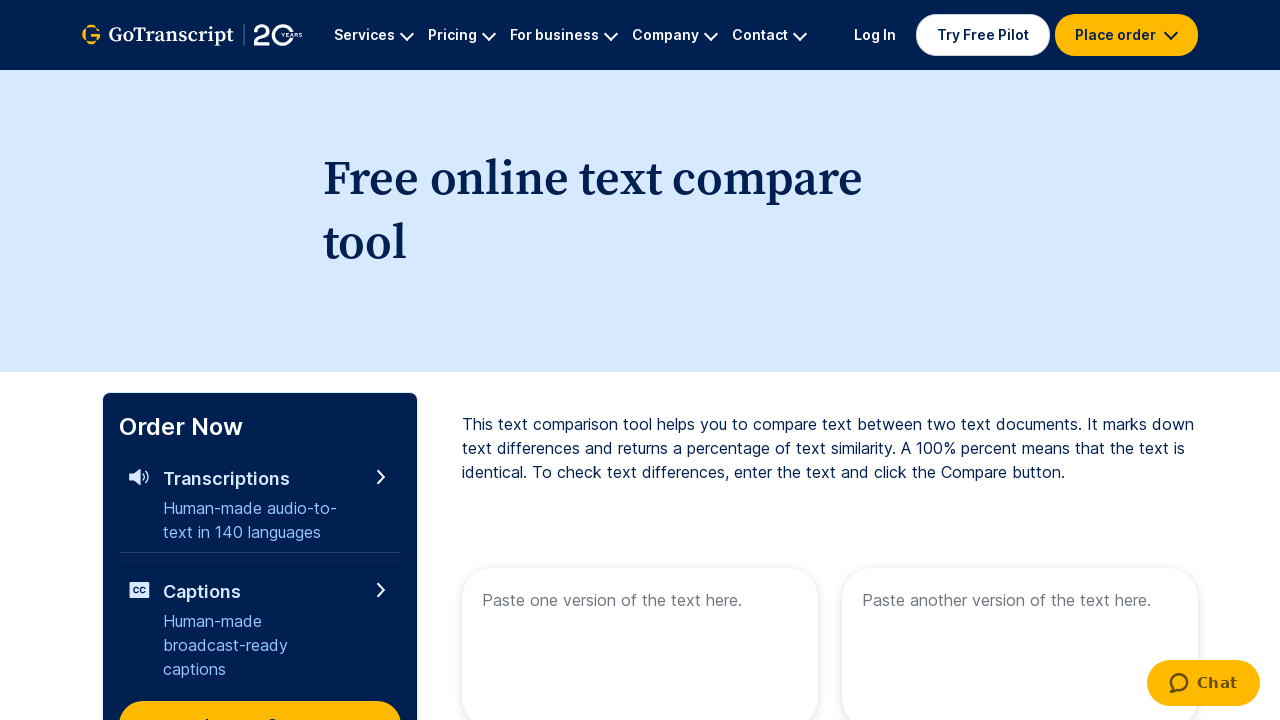

Filled first text field with 'welcome to automation' on xpath=//*[@name='text1']
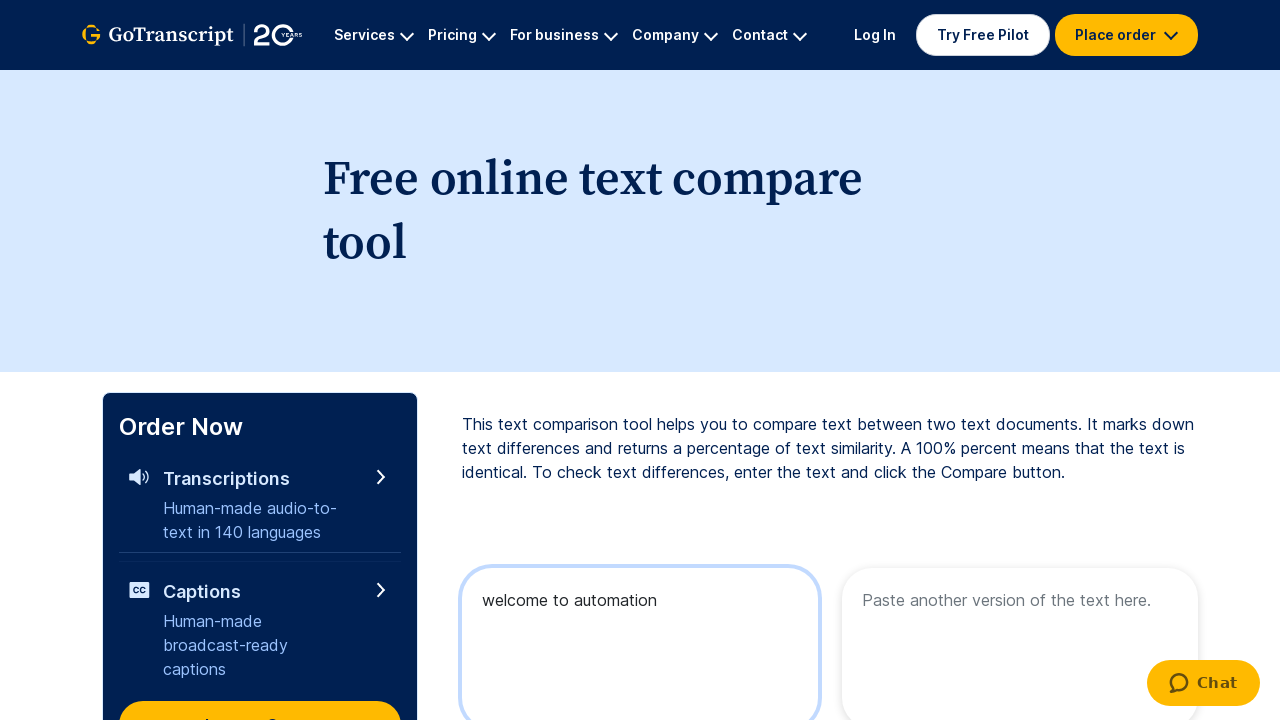

Selected all text in field using Ctrl+A
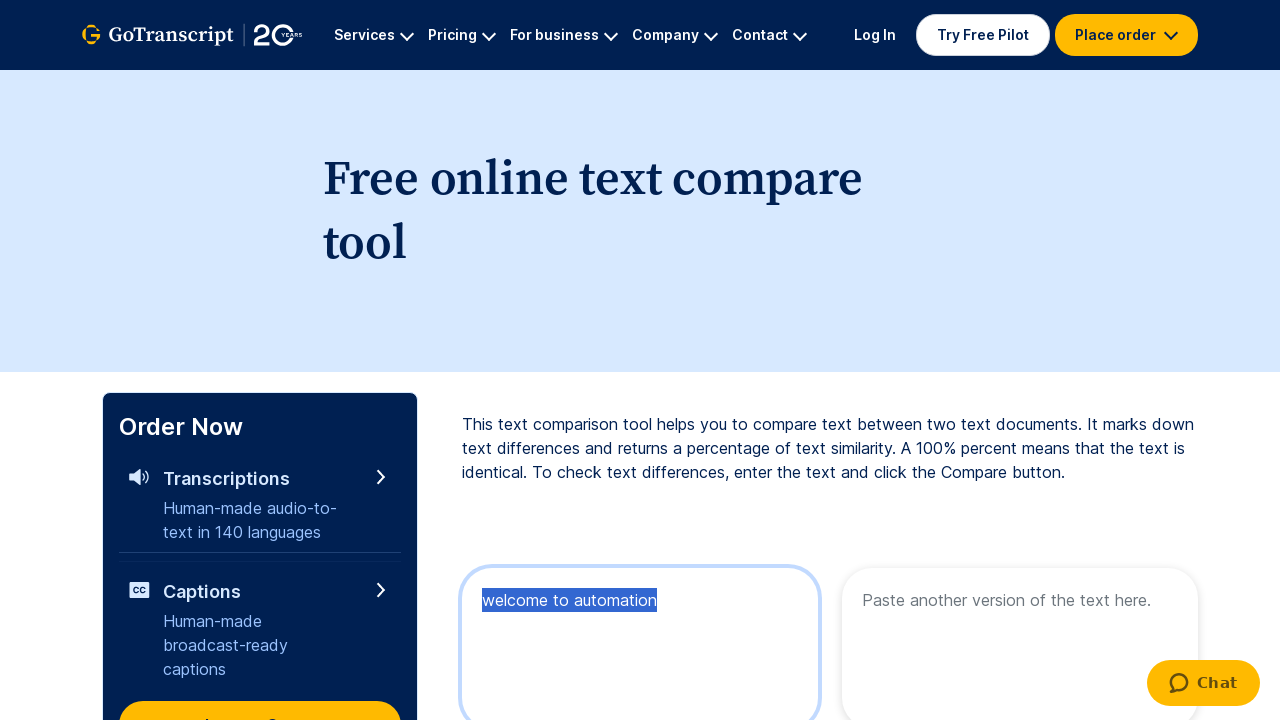

Copied selected text using Ctrl+C
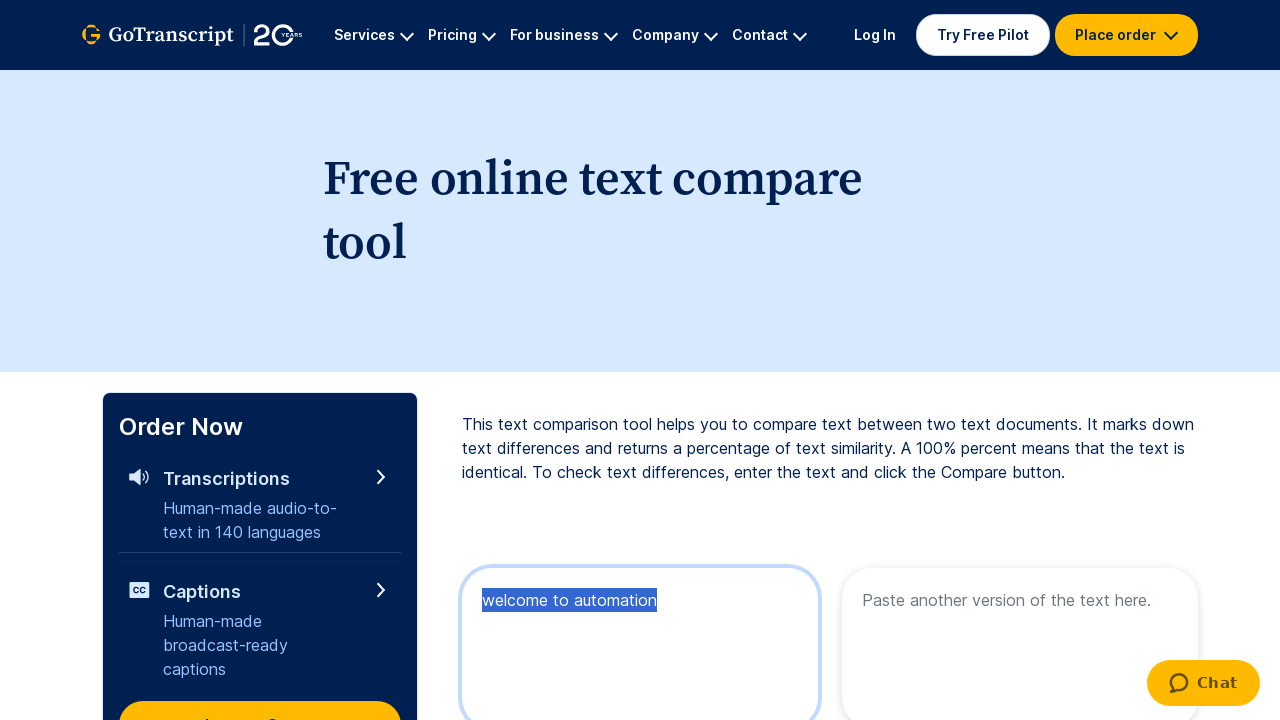

Pressed Tab key down to move to next field
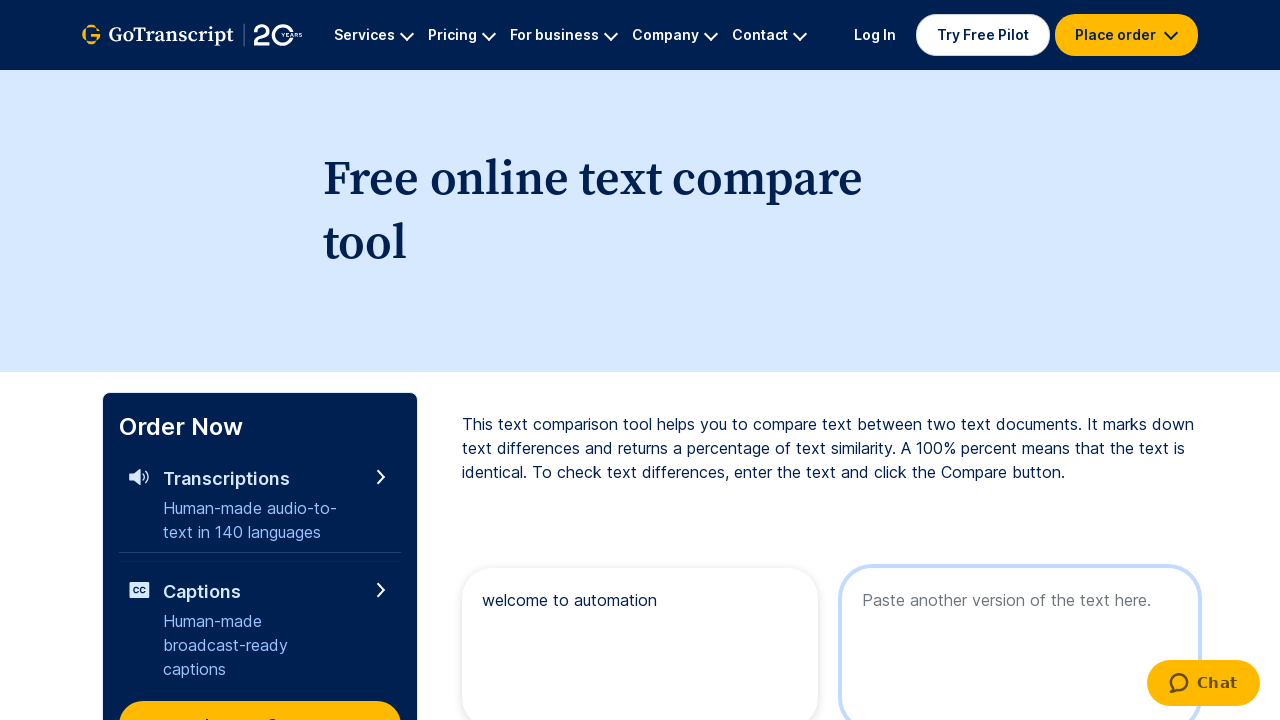

Released Tab key
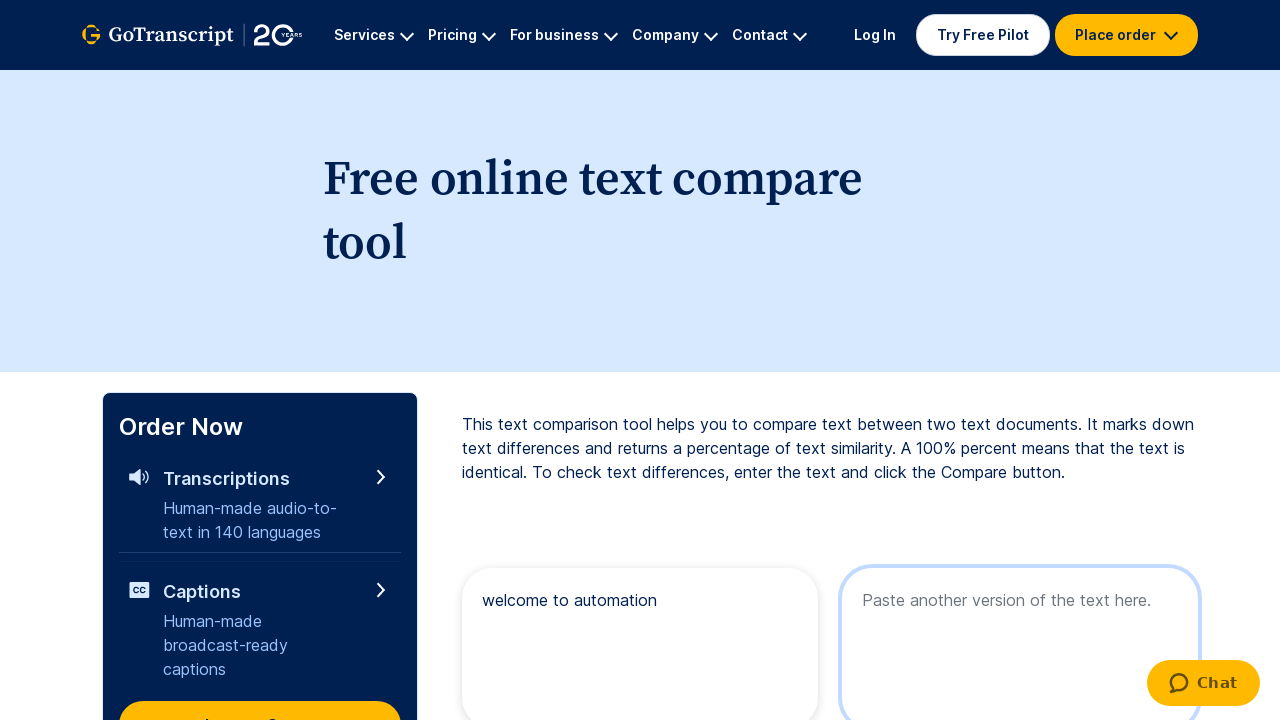

Pasted copied text into second field using Ctrl+V
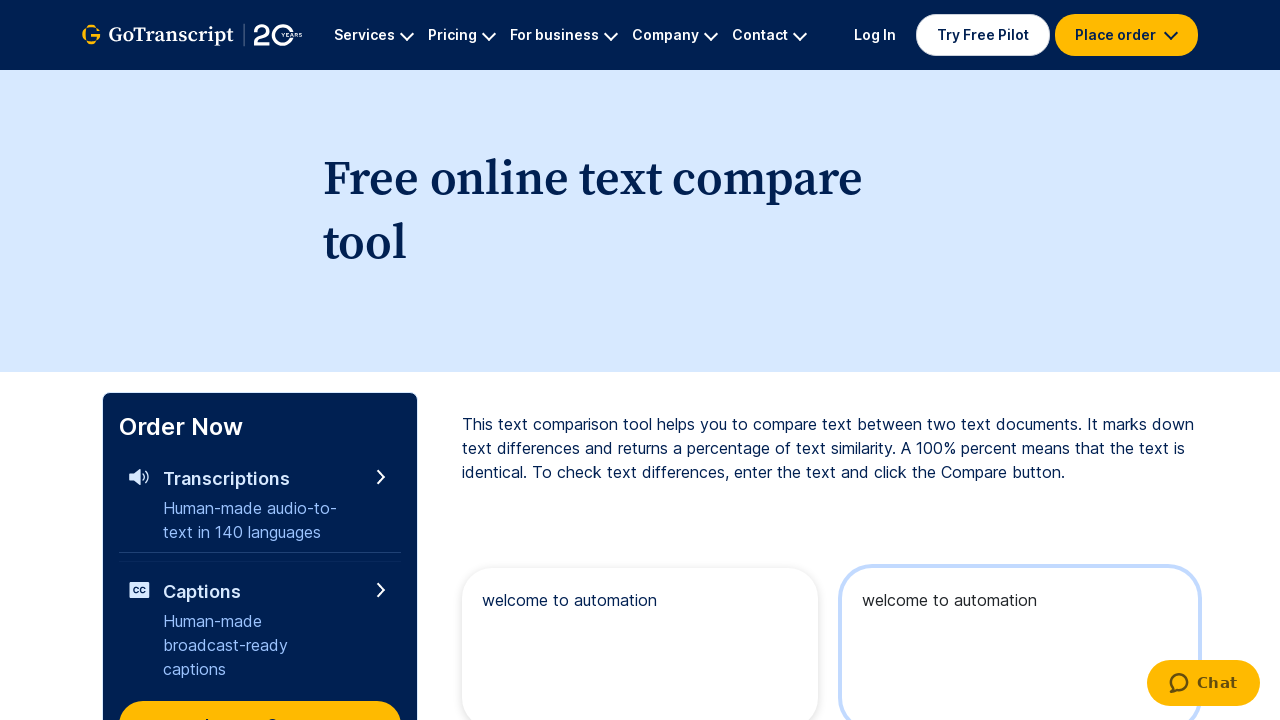

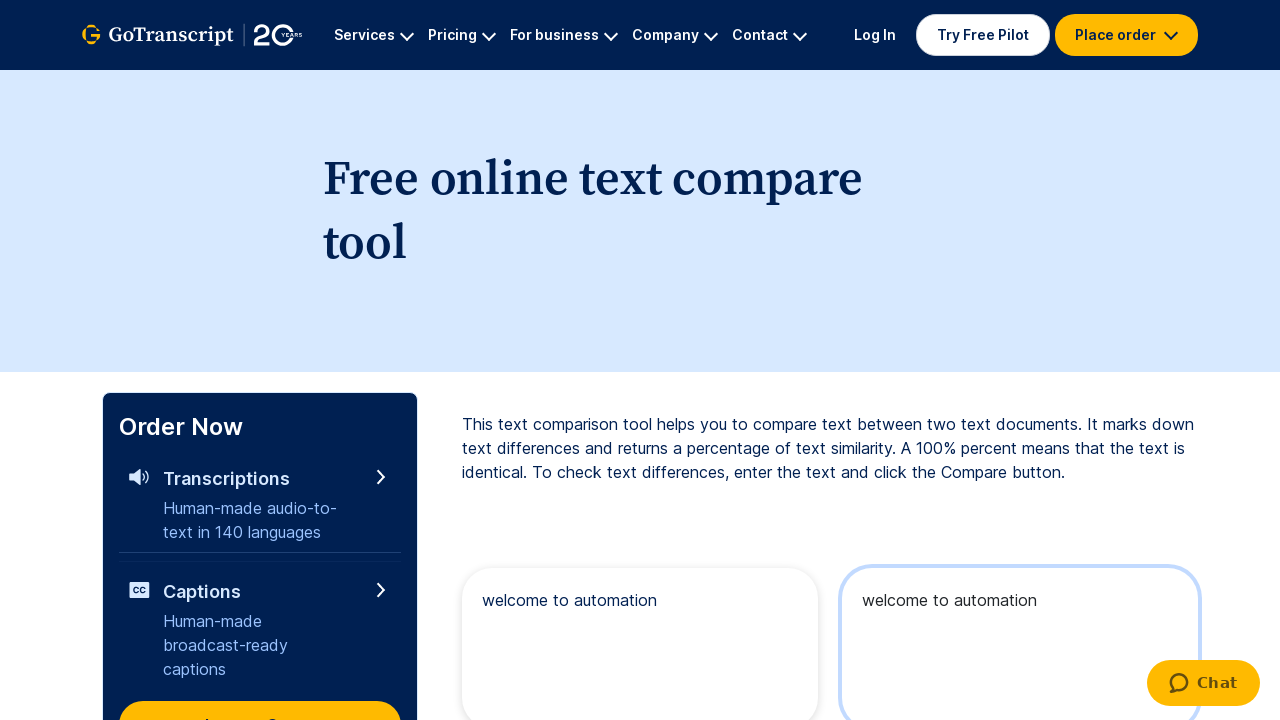